Tests window handling by navigating to a page, clicking a link that opens a new window/tab, switching to the new window to verify its content, and then switching back to the original window to verify its title.

Starting URL: https://the-internet.herokuapp.com/windows

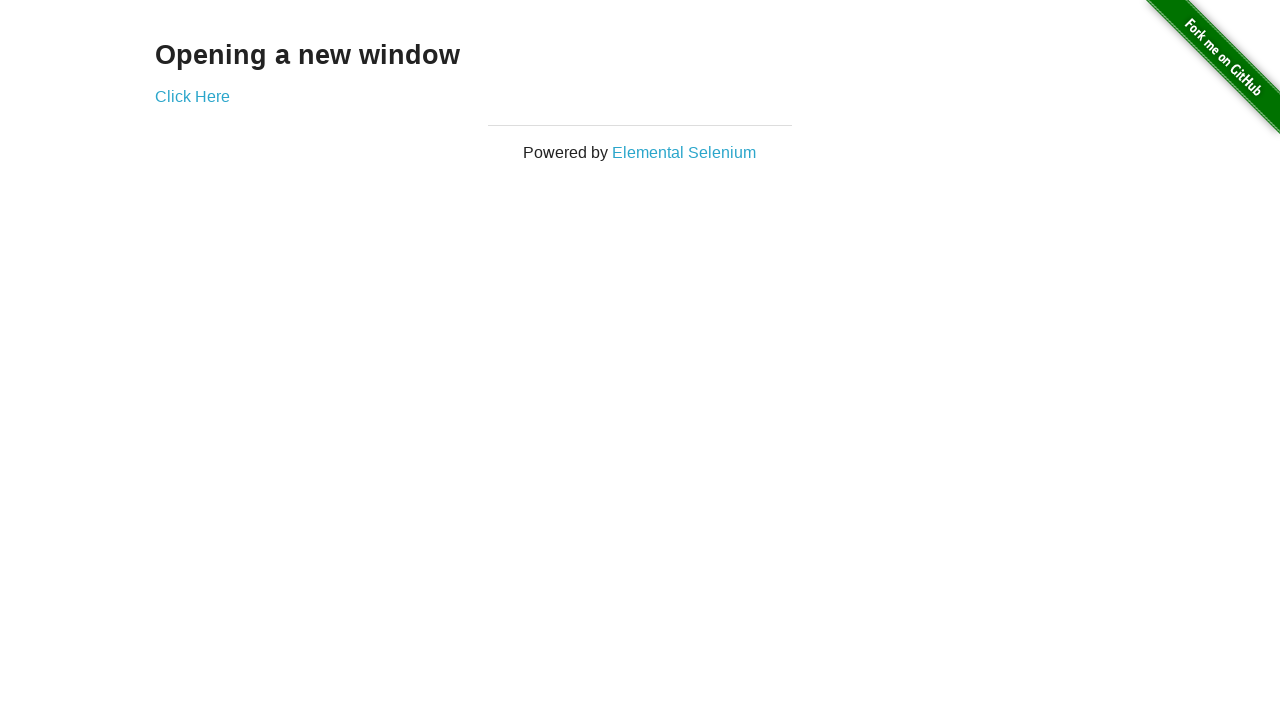

Located h3 heading element
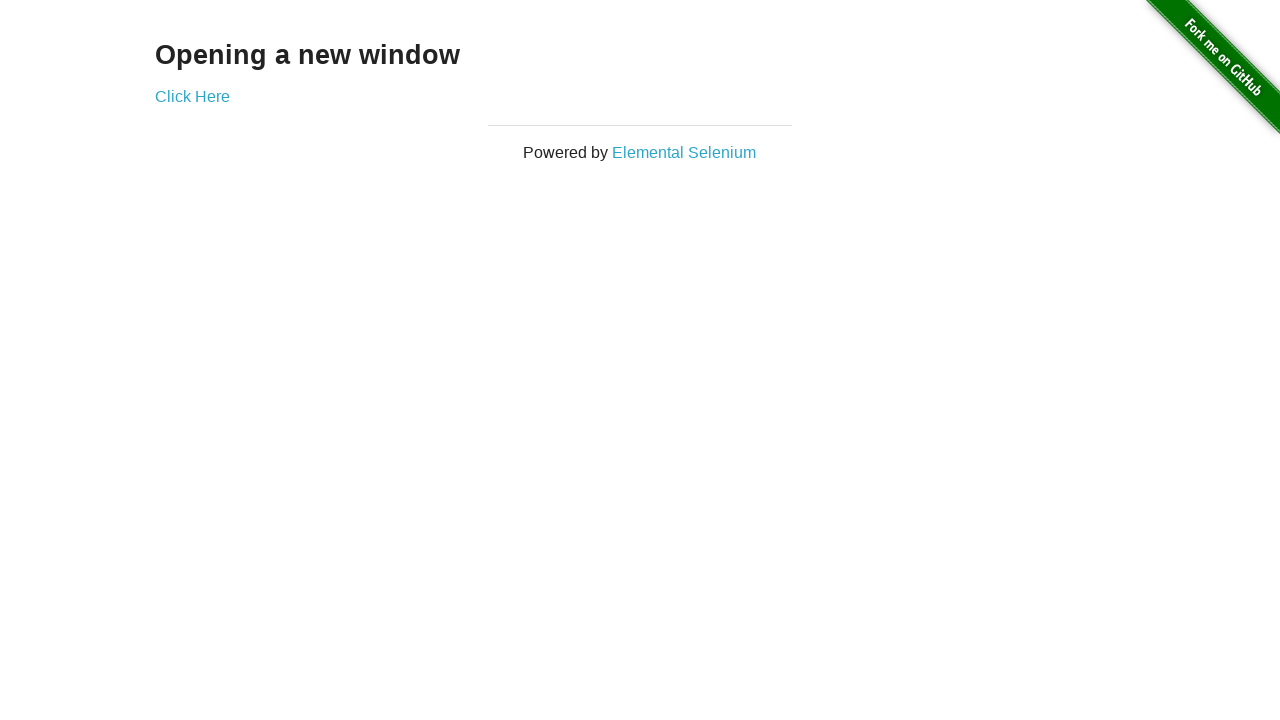

Verified heading text is 'Opening a new window'
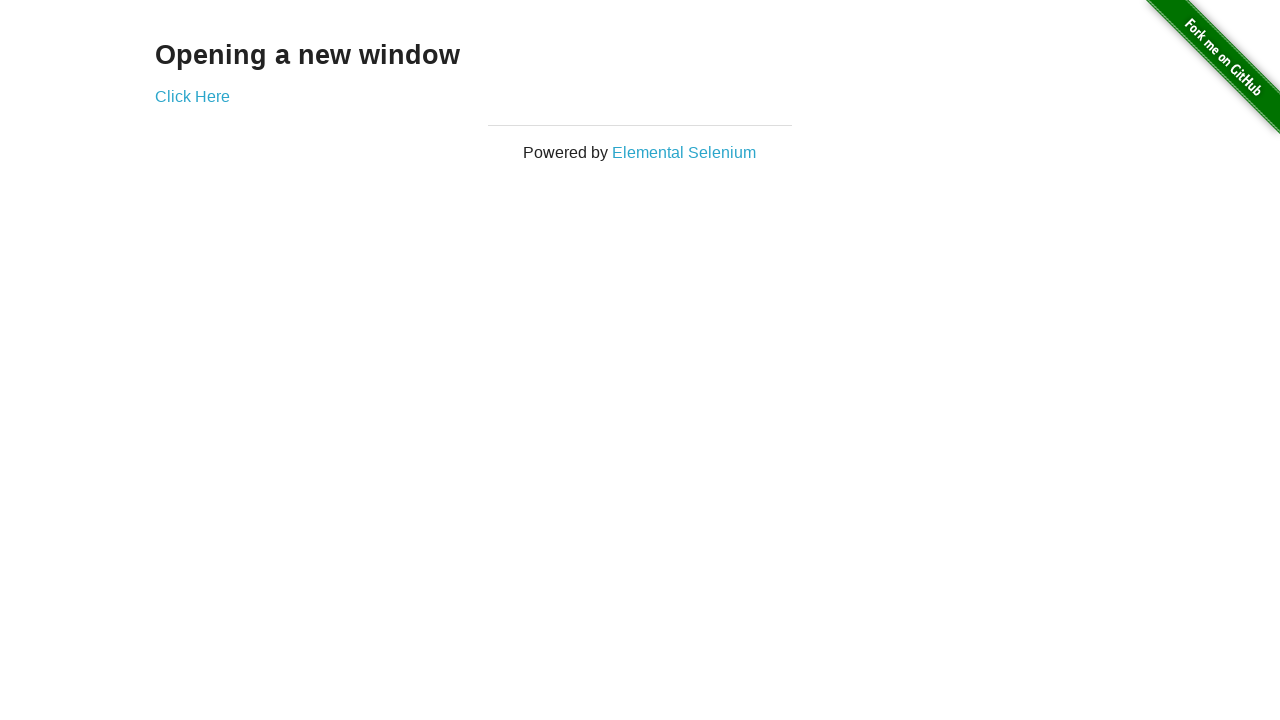

Verified original page title is 'The Internet'
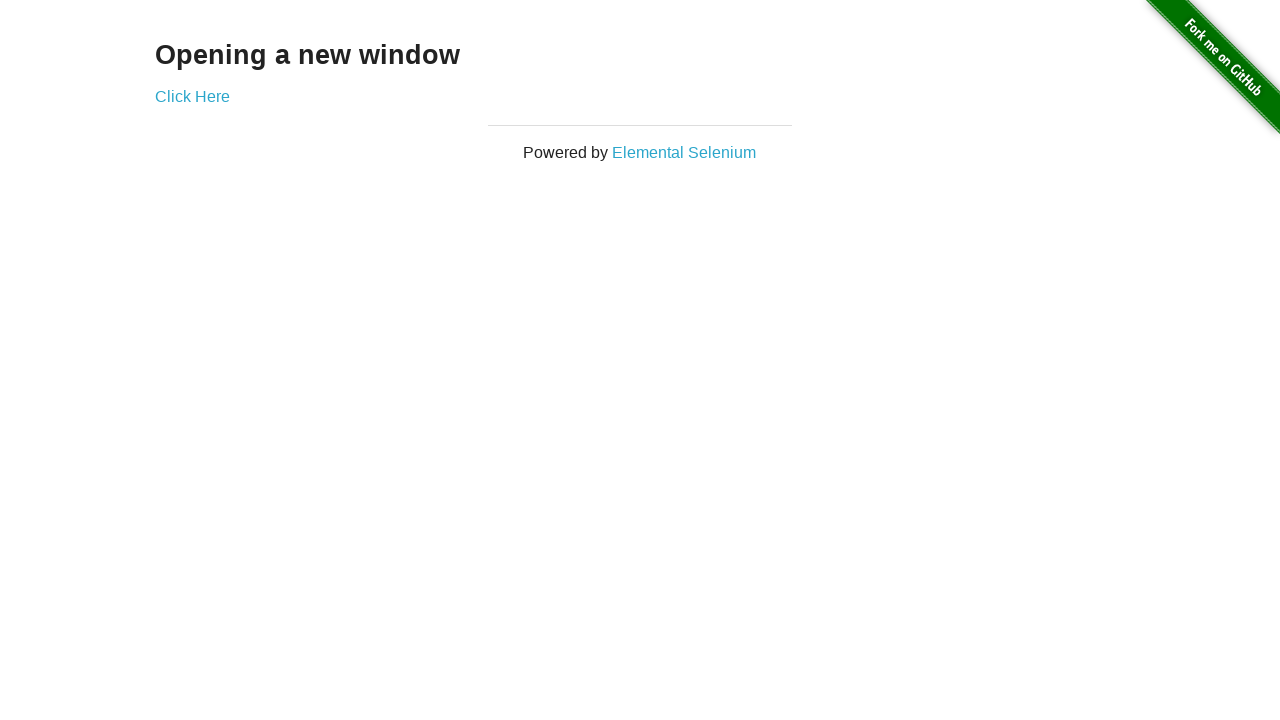

Clicked 'Click Here' link to open new window at (192, 96) on text=Click Here
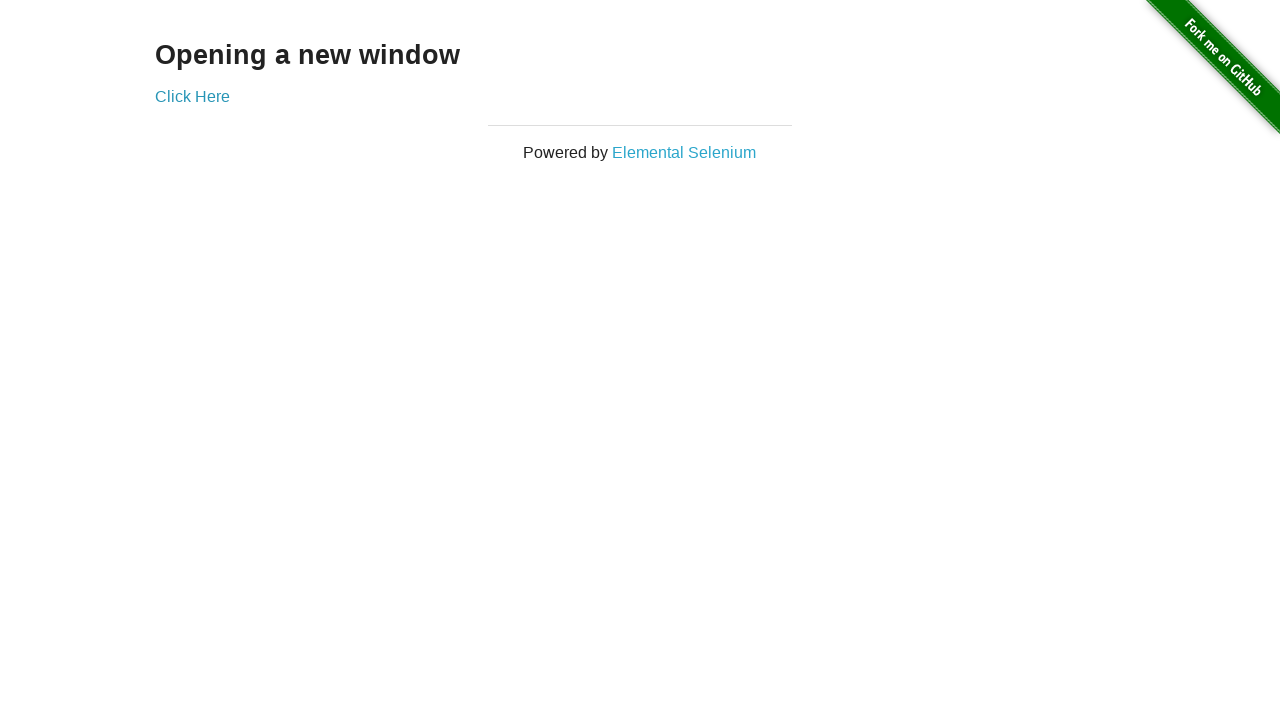

Retrieved new page object from opened window
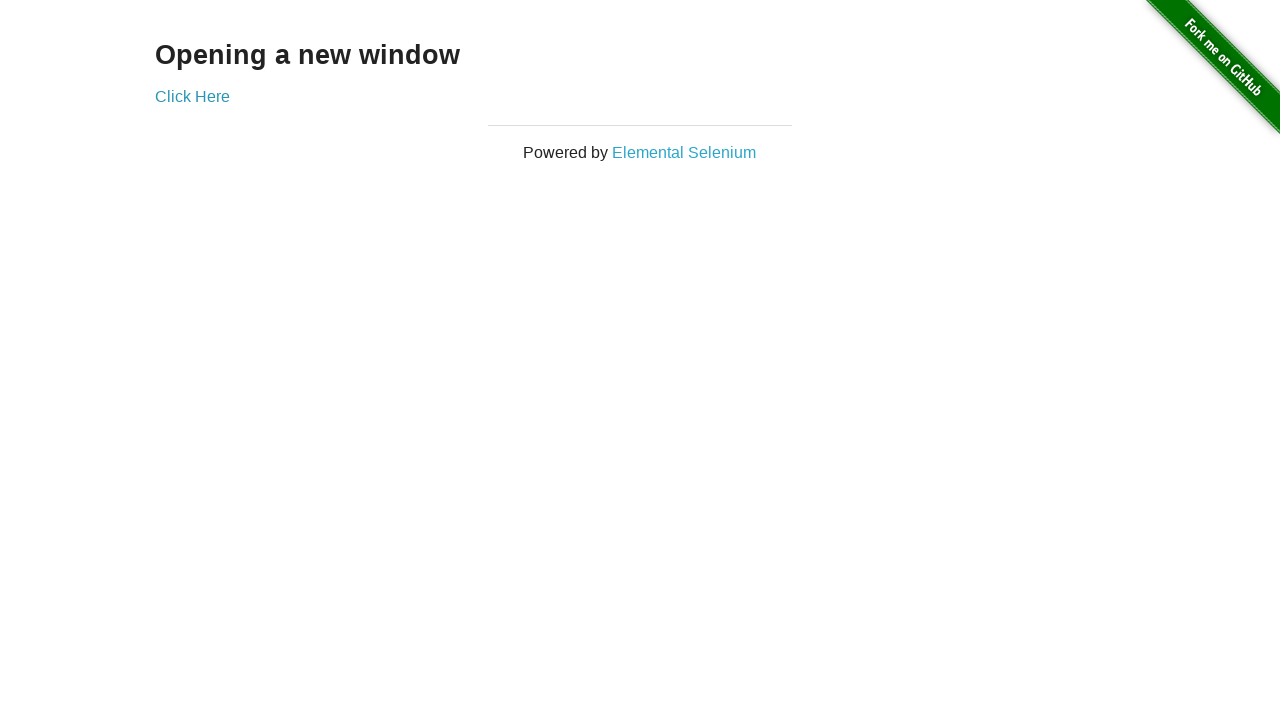

Waited for new page to load
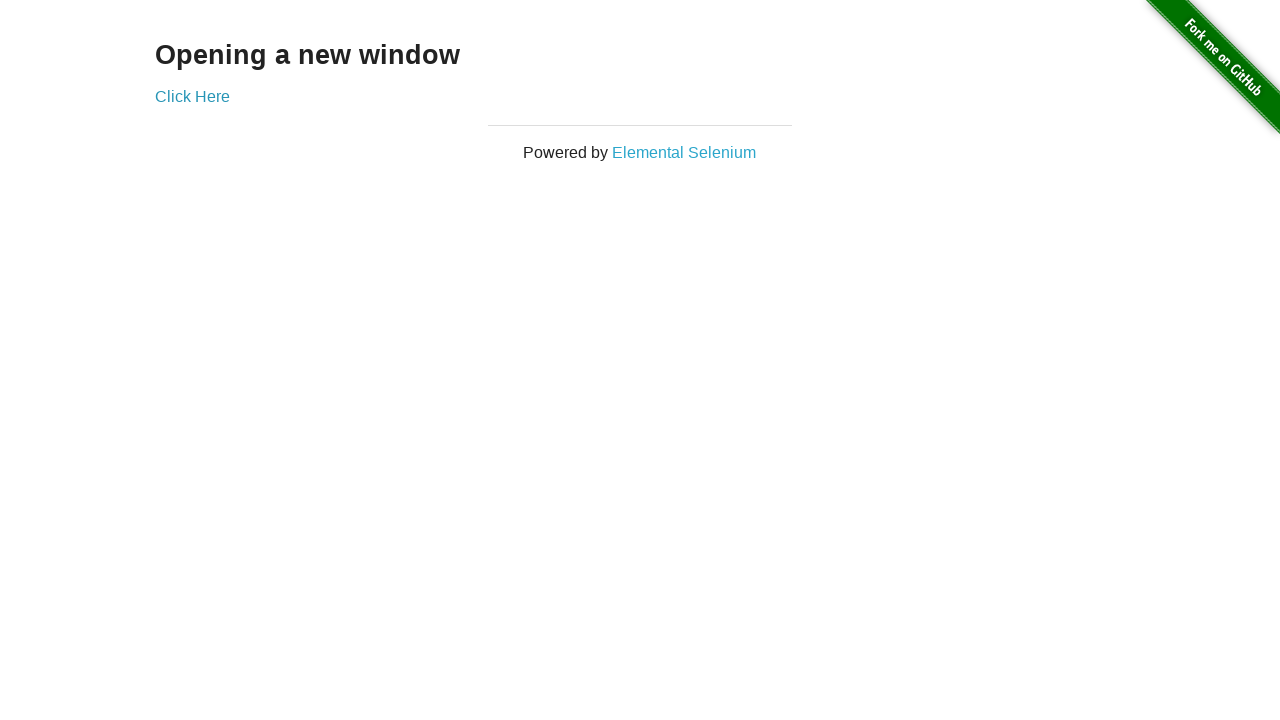

Verified new page title is 'New Window'
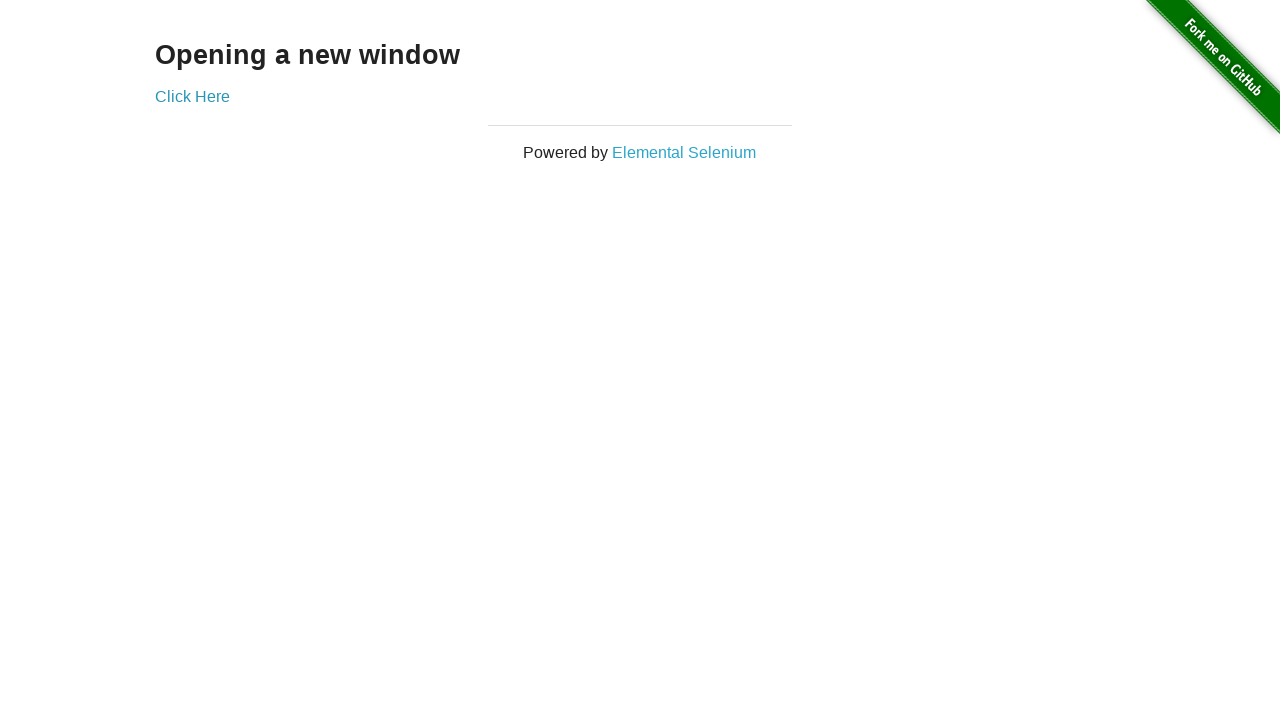

Located h3 heading element in new page
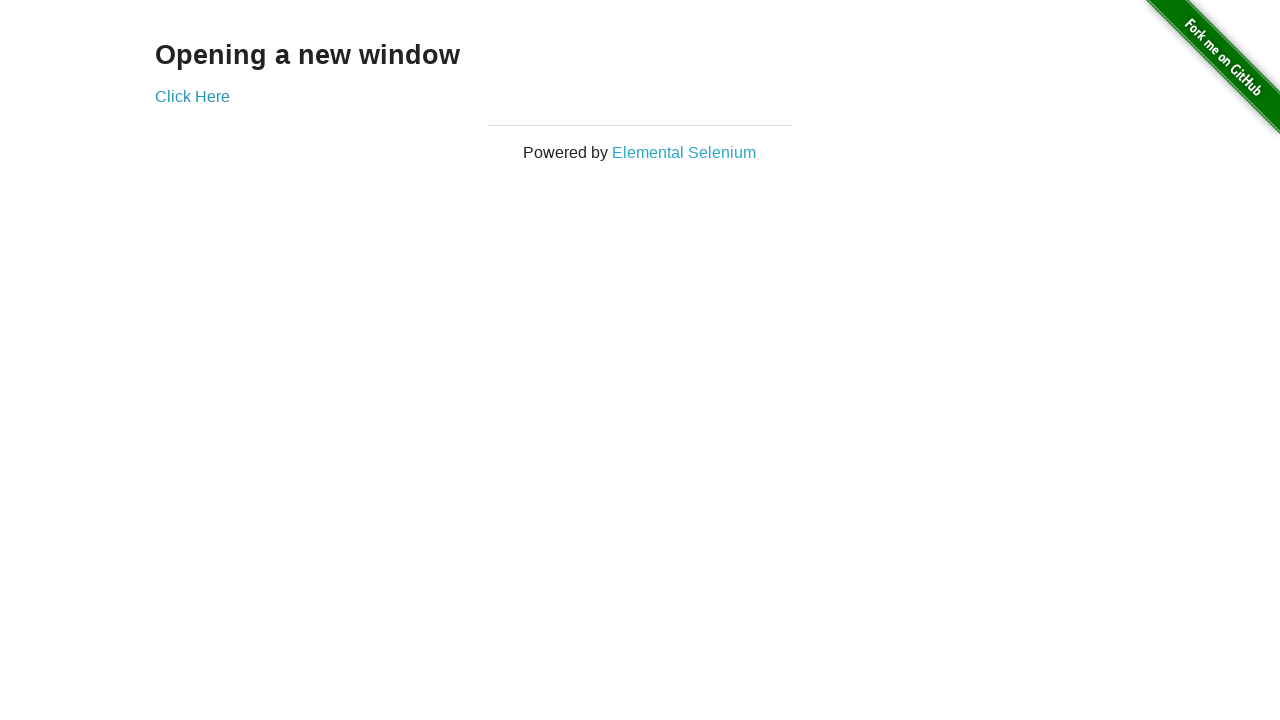

Verified new page heading text is 'New Window'
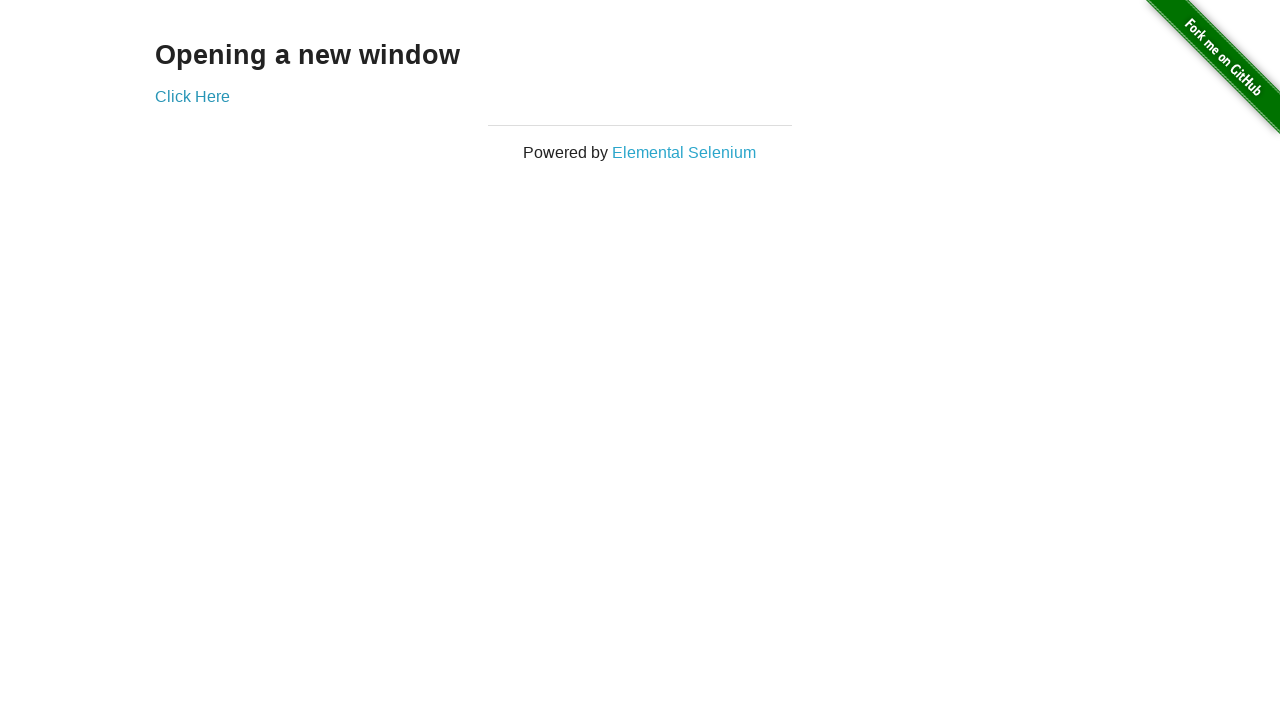

Switched back to original window
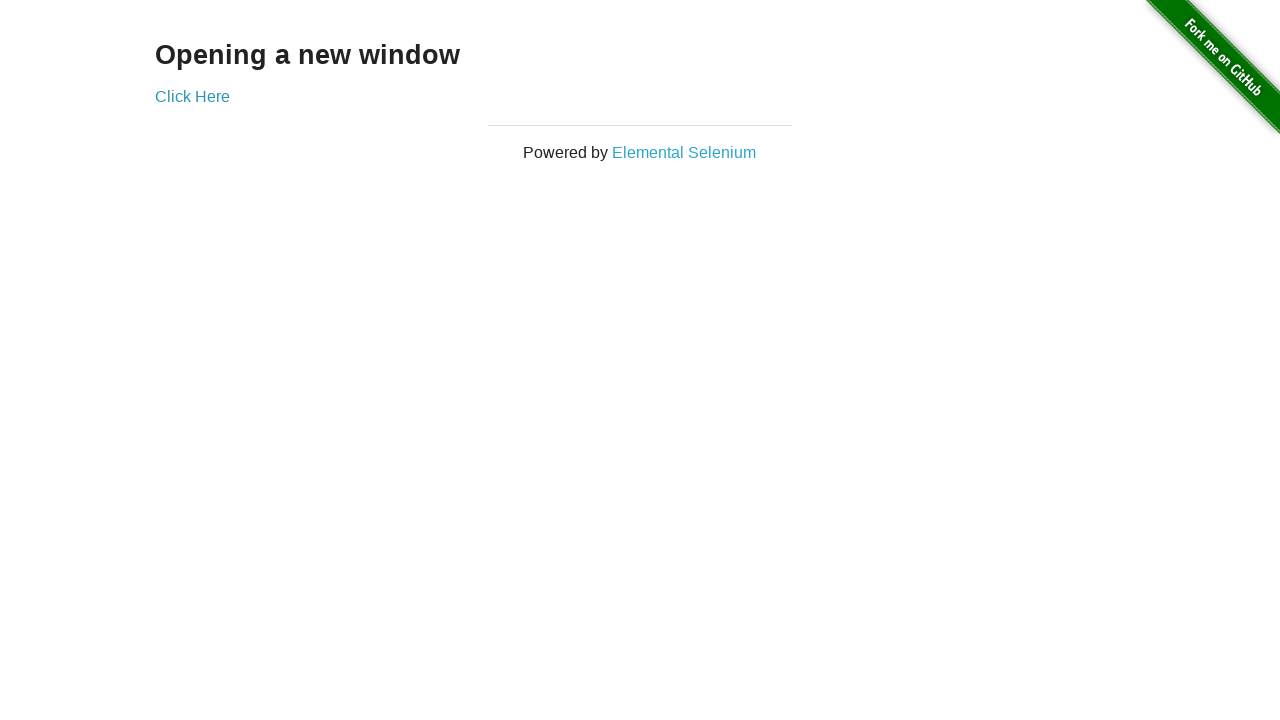

Verified original page title is still 'The Internet'
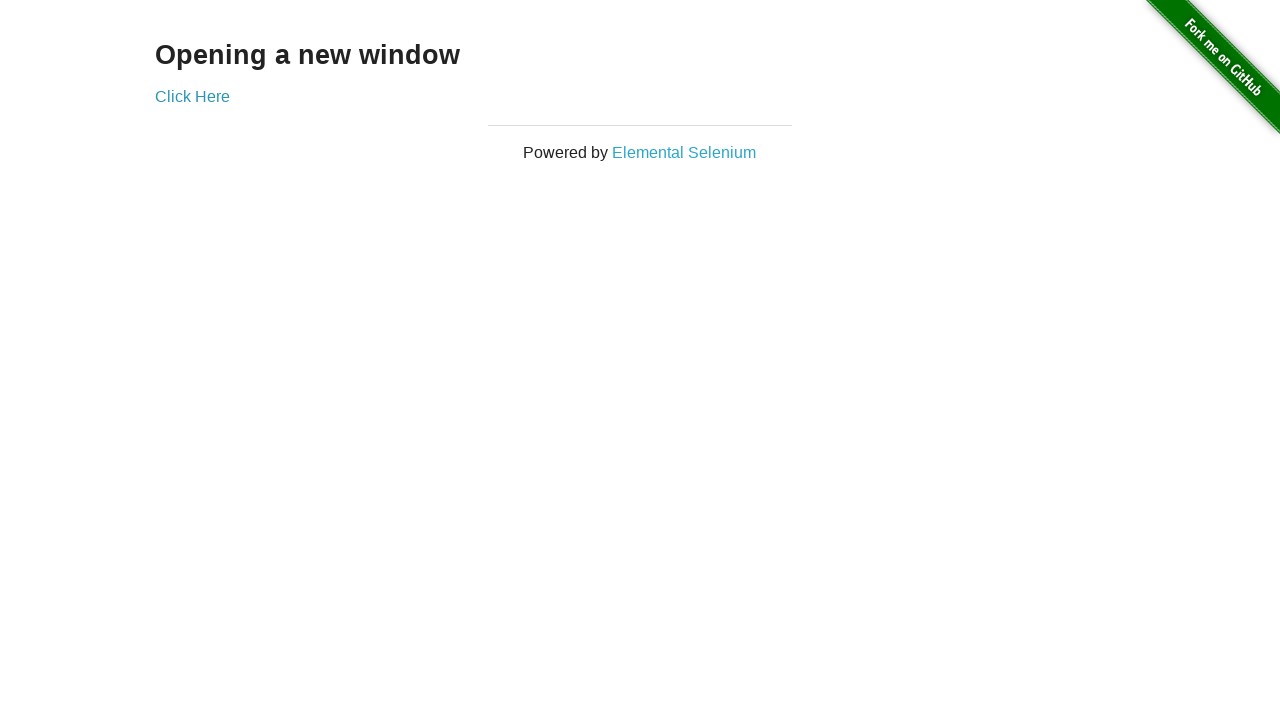

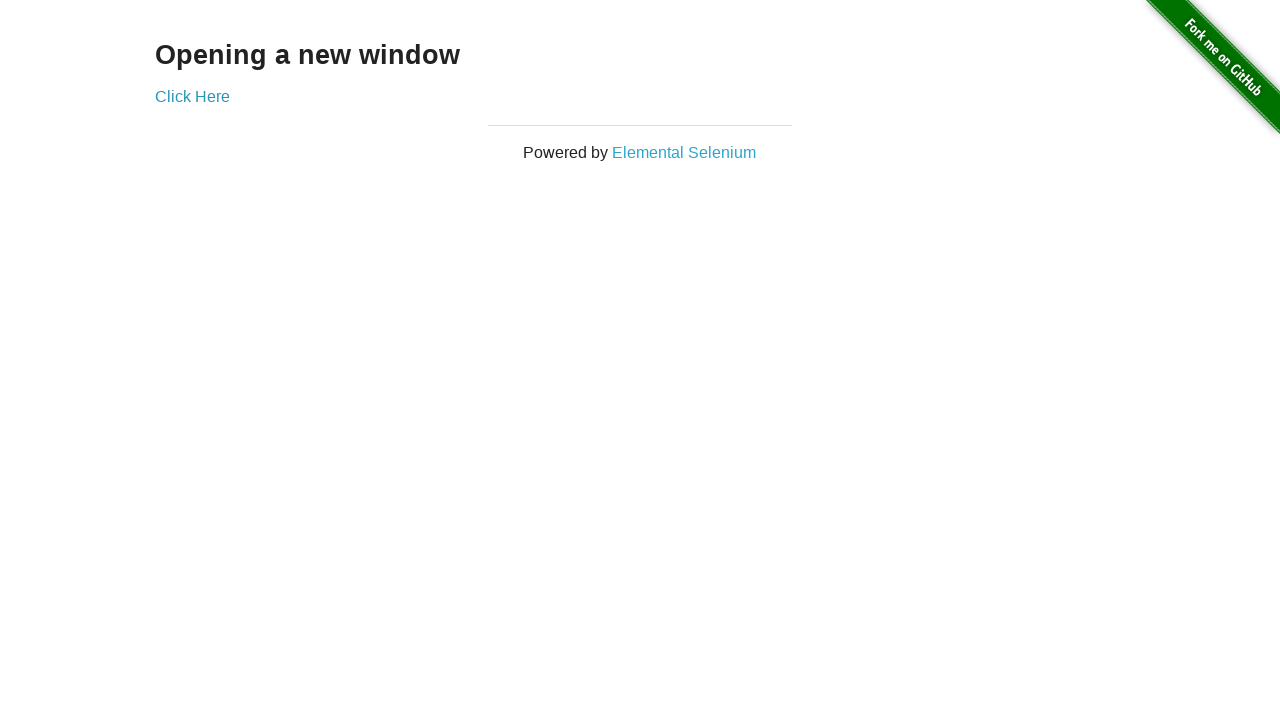